Tests alternative wait strategies by clicking a button that triggers an AJAX request, then using waitForSelector to wait for the success element to appear.

Starting URL: http://uitestingplayground.com/ajax

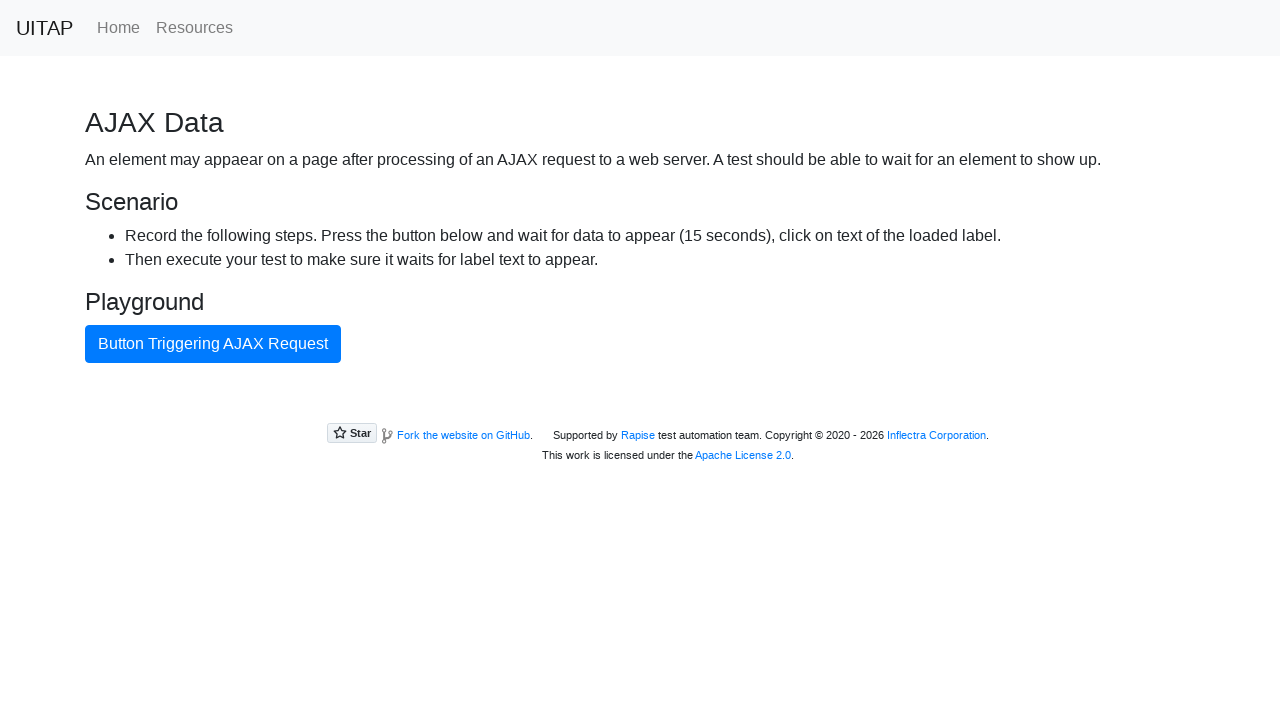

Clicked button that triggers AJAX request at (213, 344) on internal:text="Button Triggering AJAX Request"i
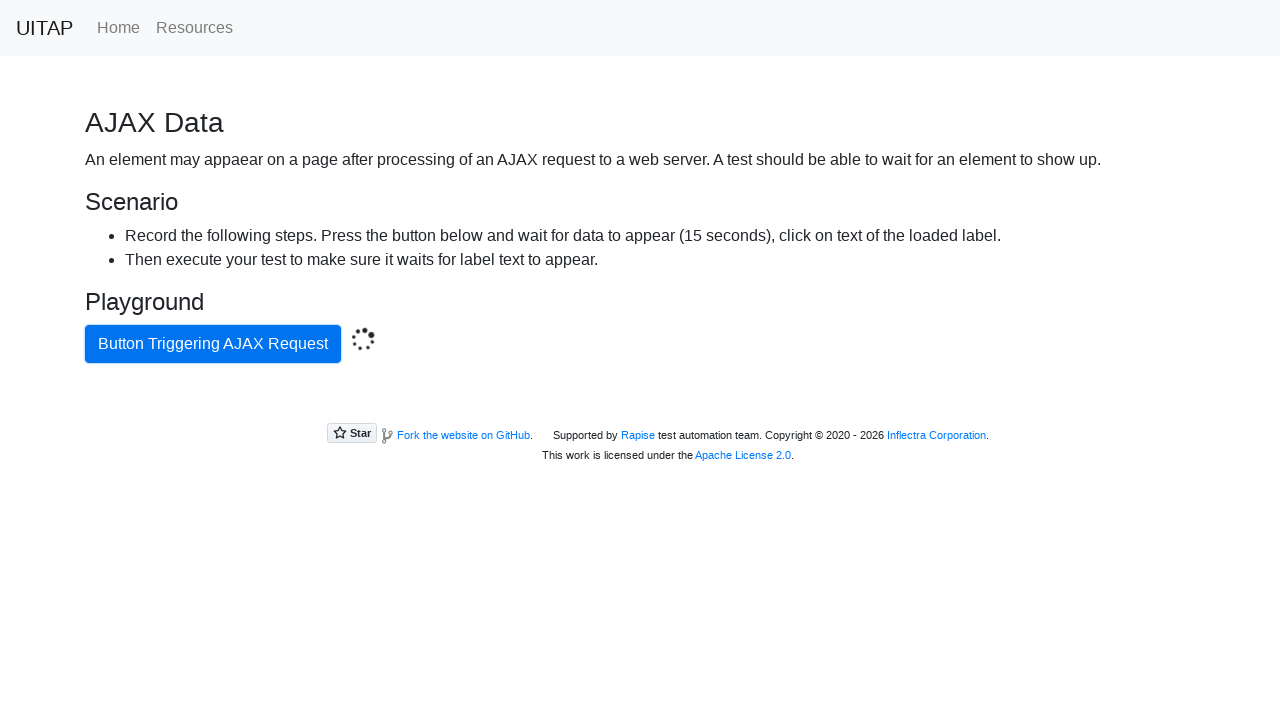

Waited for success element to appear using waitForSelector
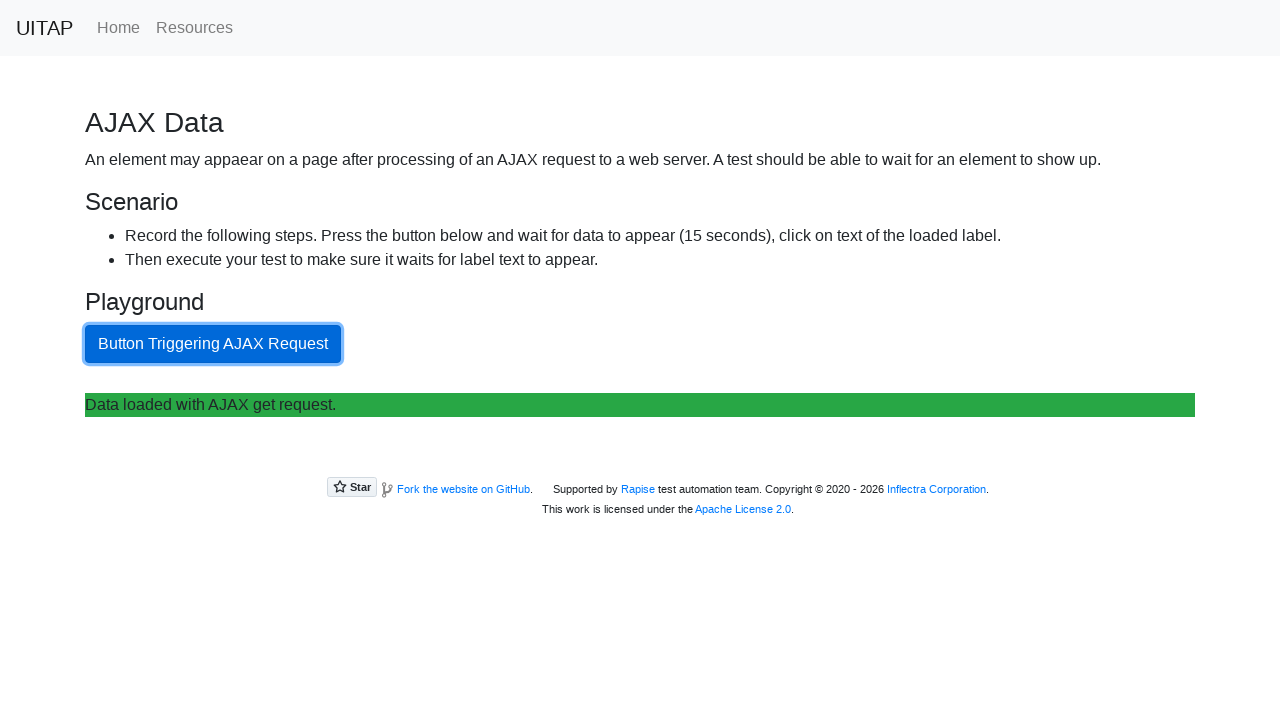

Located success button element
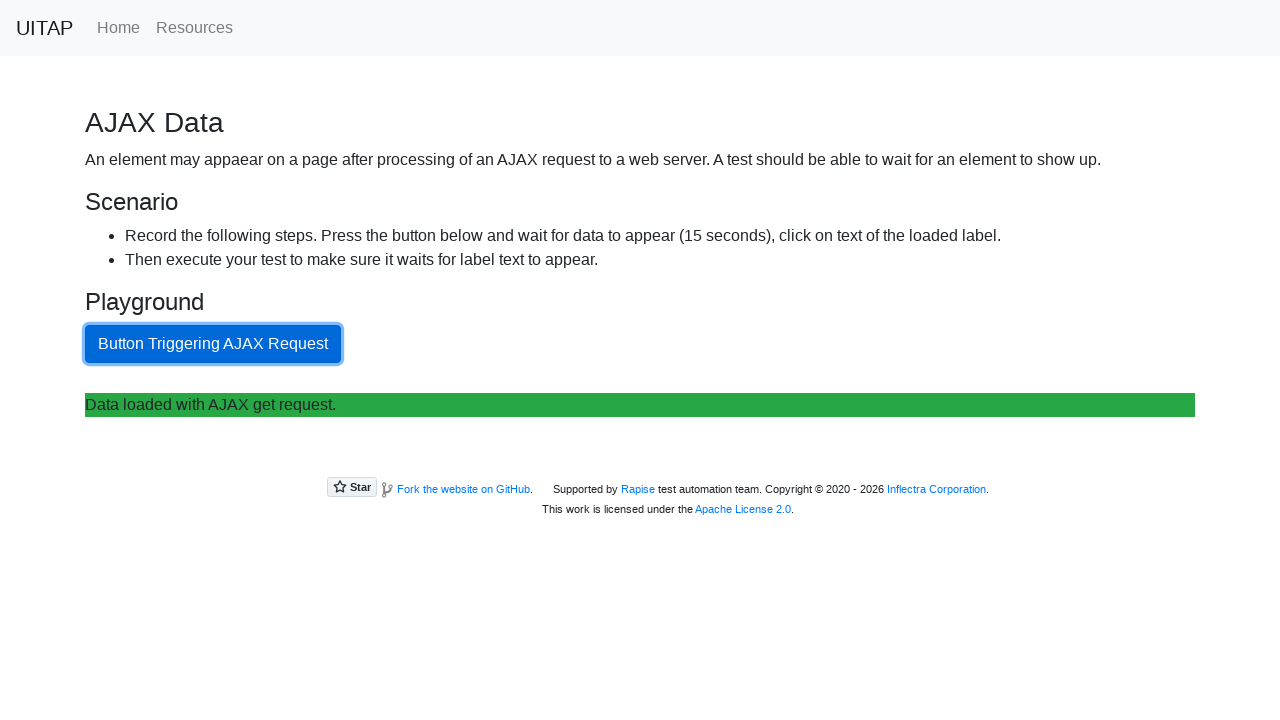

Retrieved text content from success button
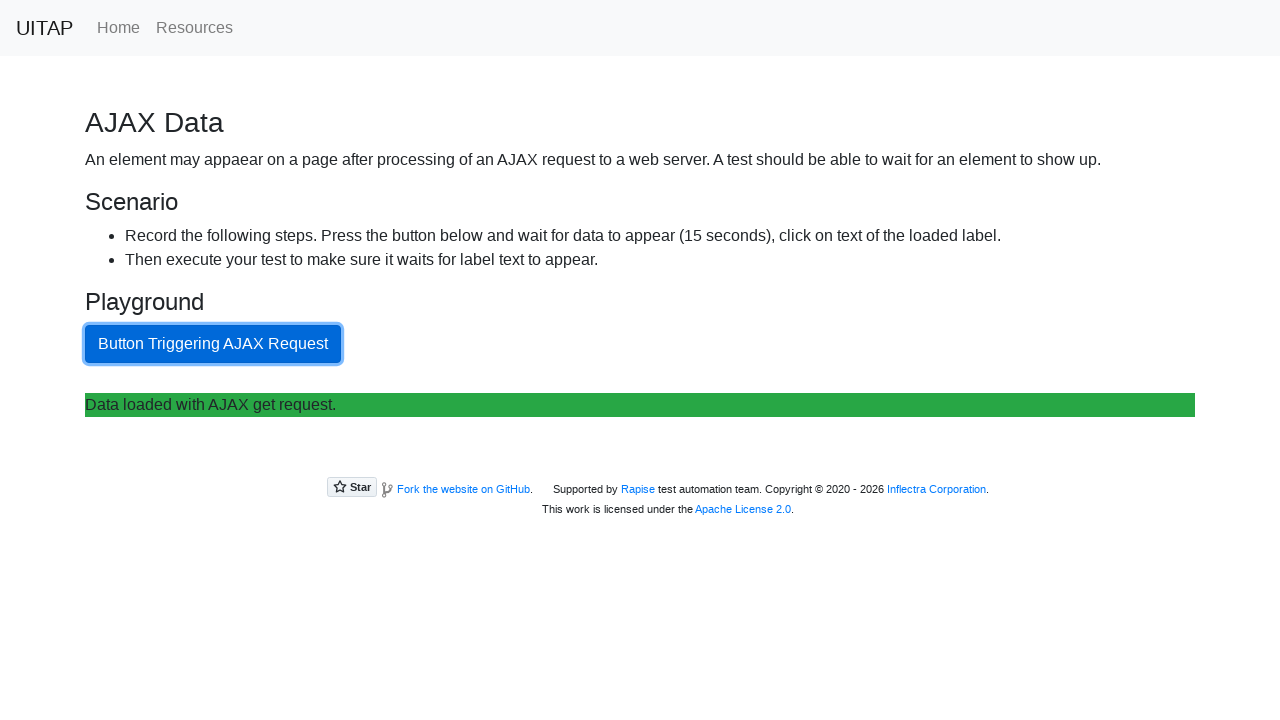

Verified success button contains expected text 'Data loaded with AJAX get request.'
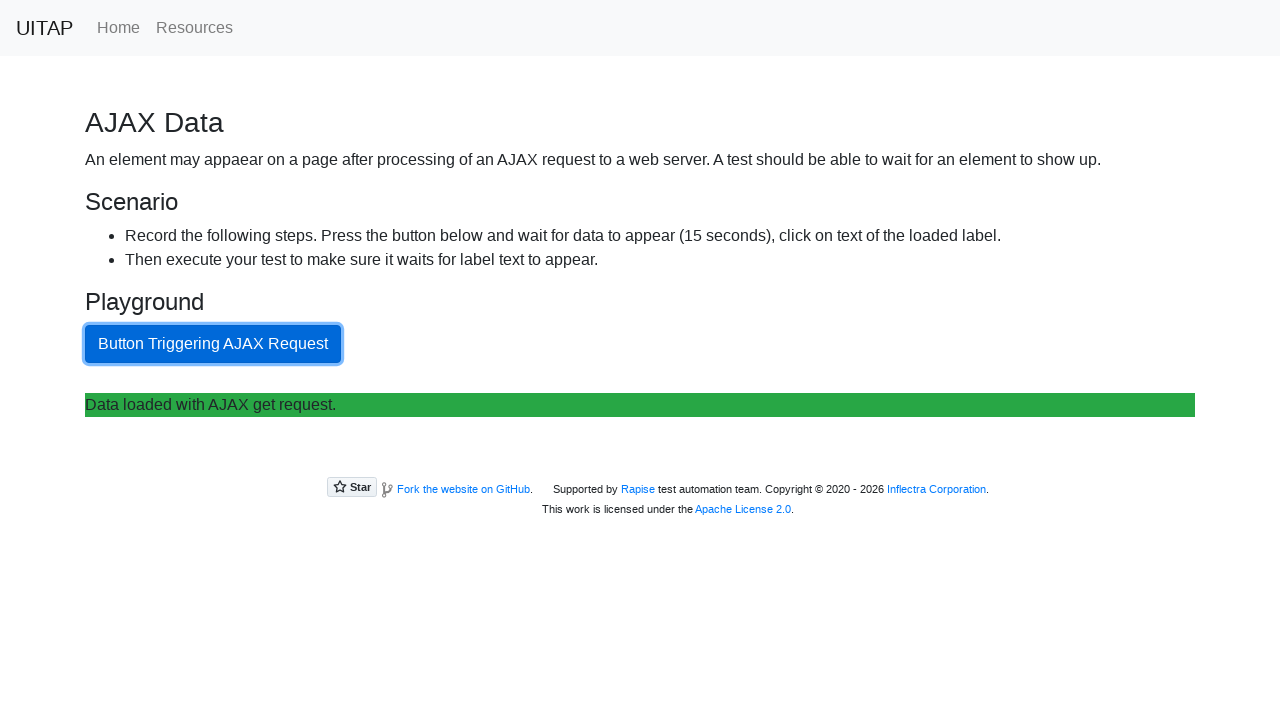

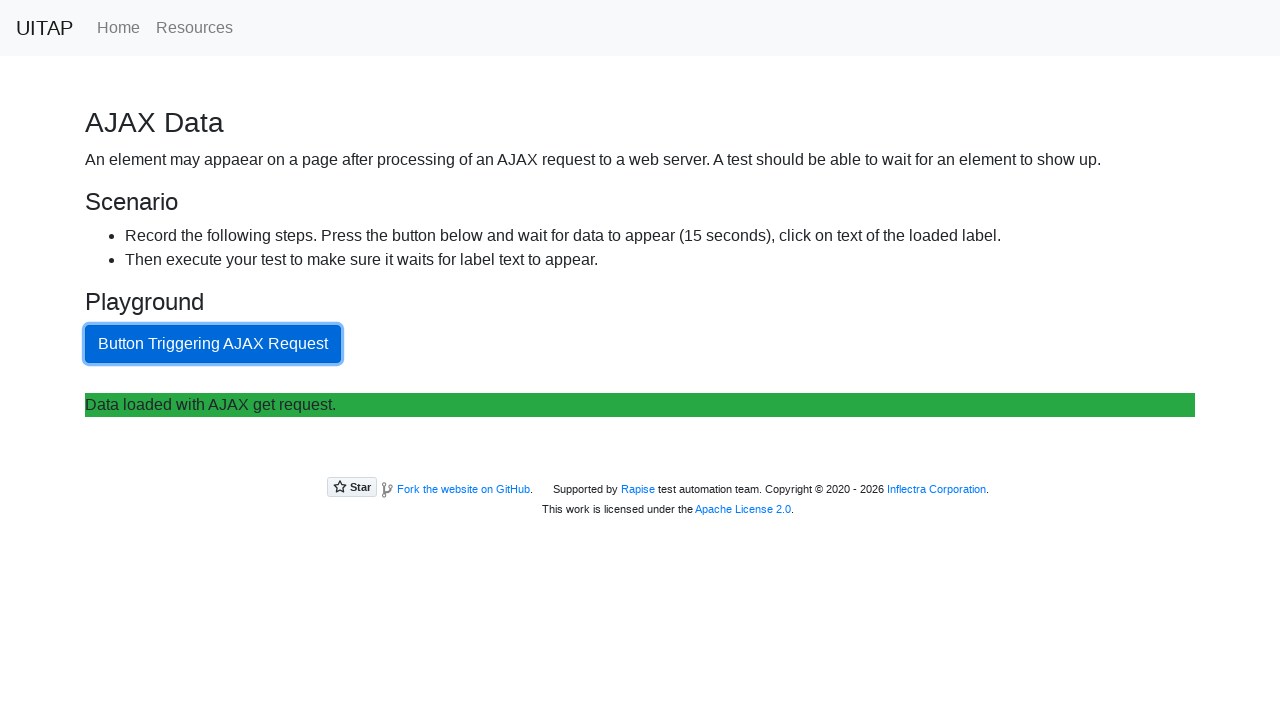